Tests drag and drop functionality on jQuery UI demo page by dragging an element from source to target location

Starting URL: https://jqueryui.com/droppable/

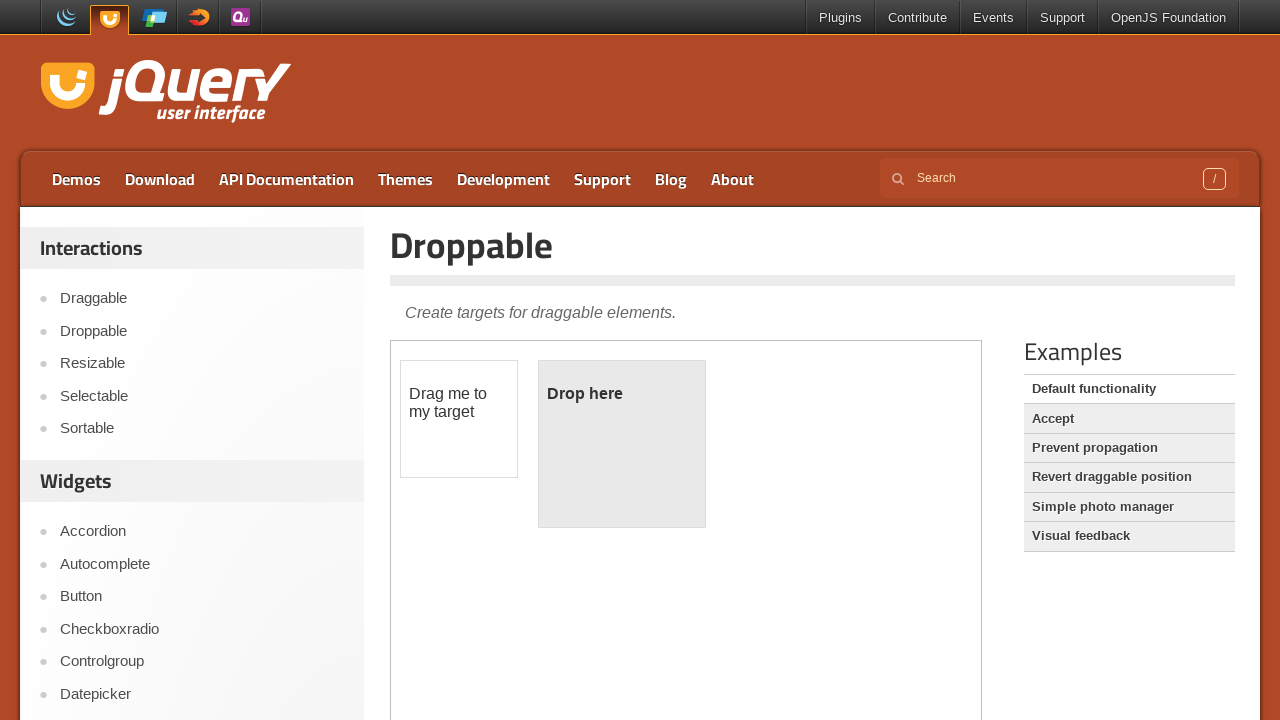

Located the iframe containing the drag and drop demo
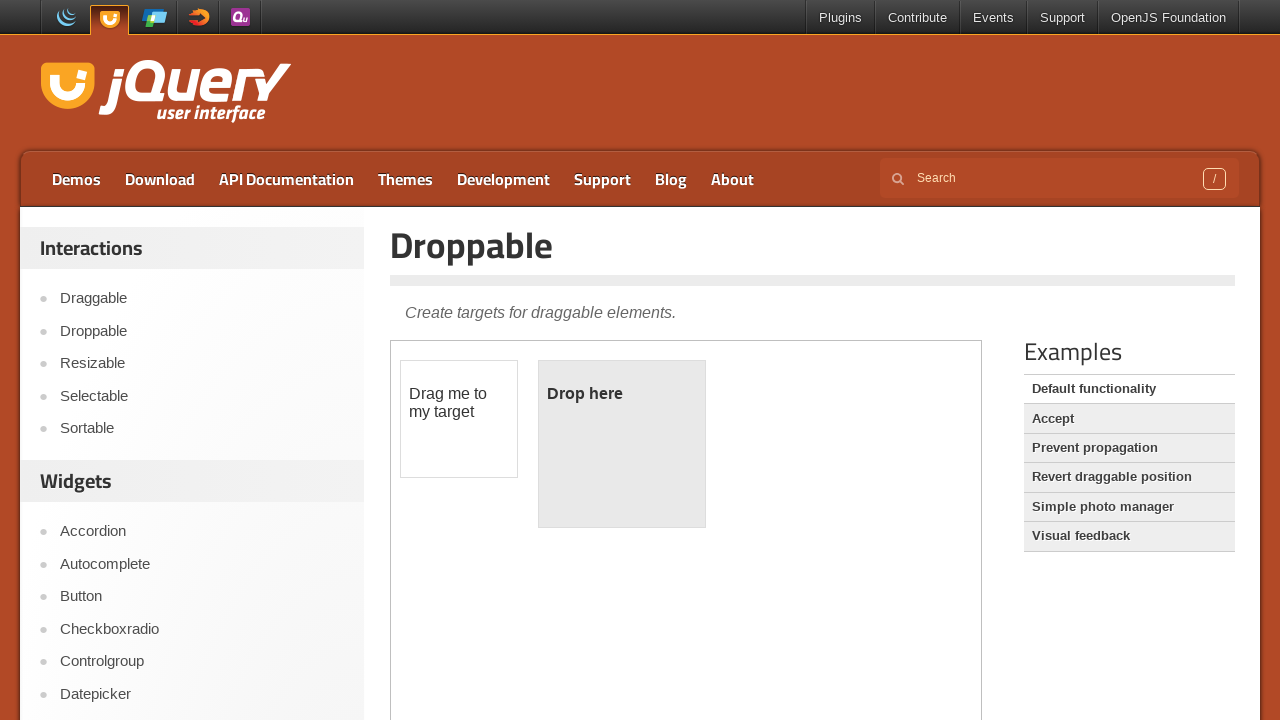

Located the draggable element with id 'draggable'
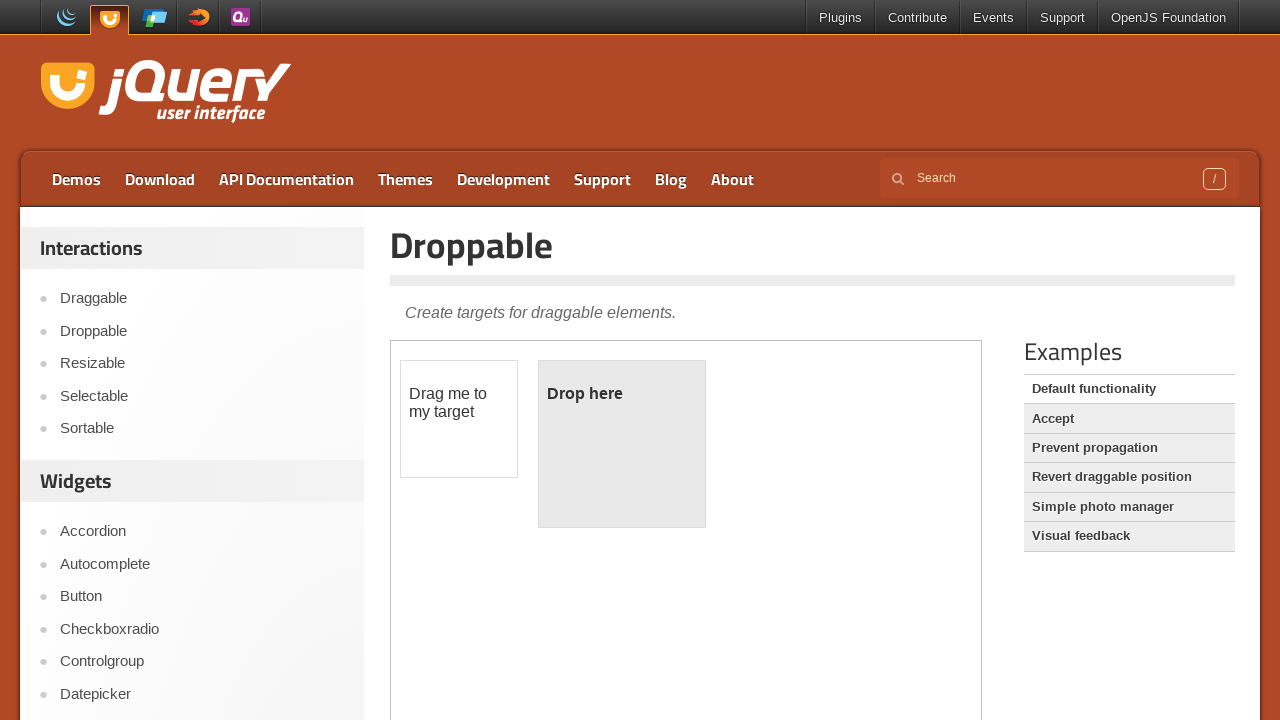

Located the droppable target element with id 'droppable'
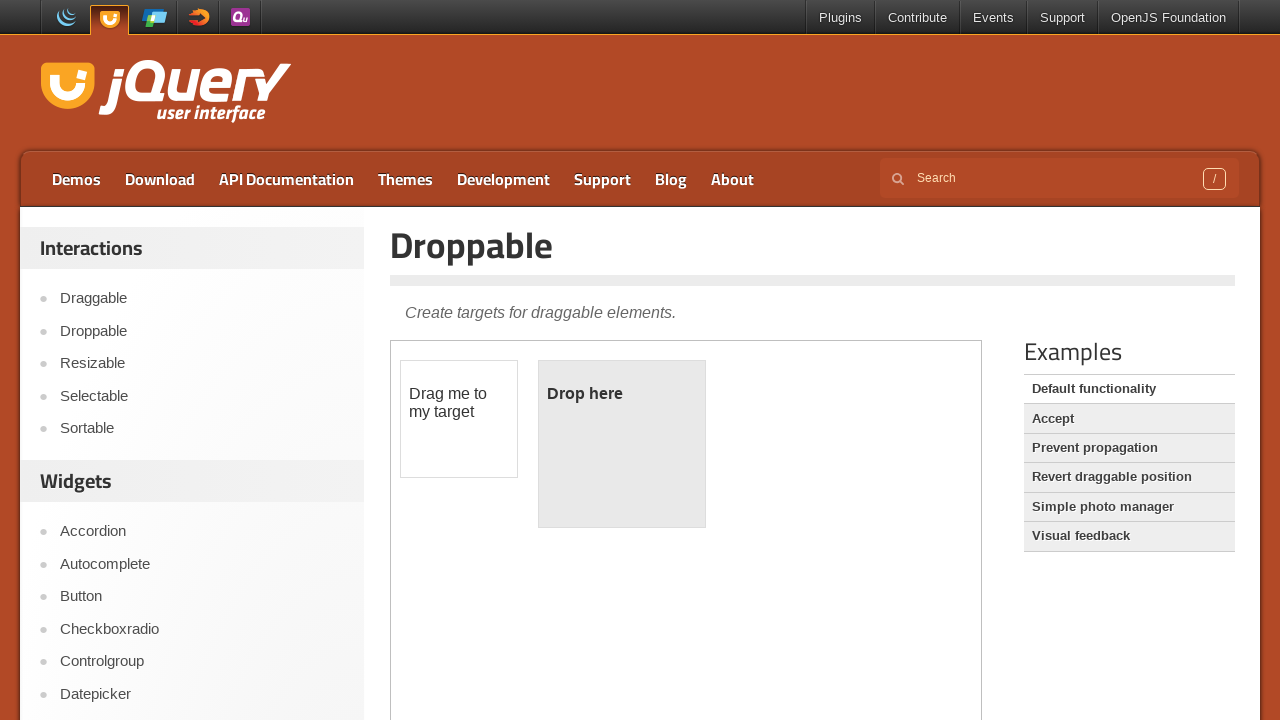

Dragged element from source to target location at (622, 444)
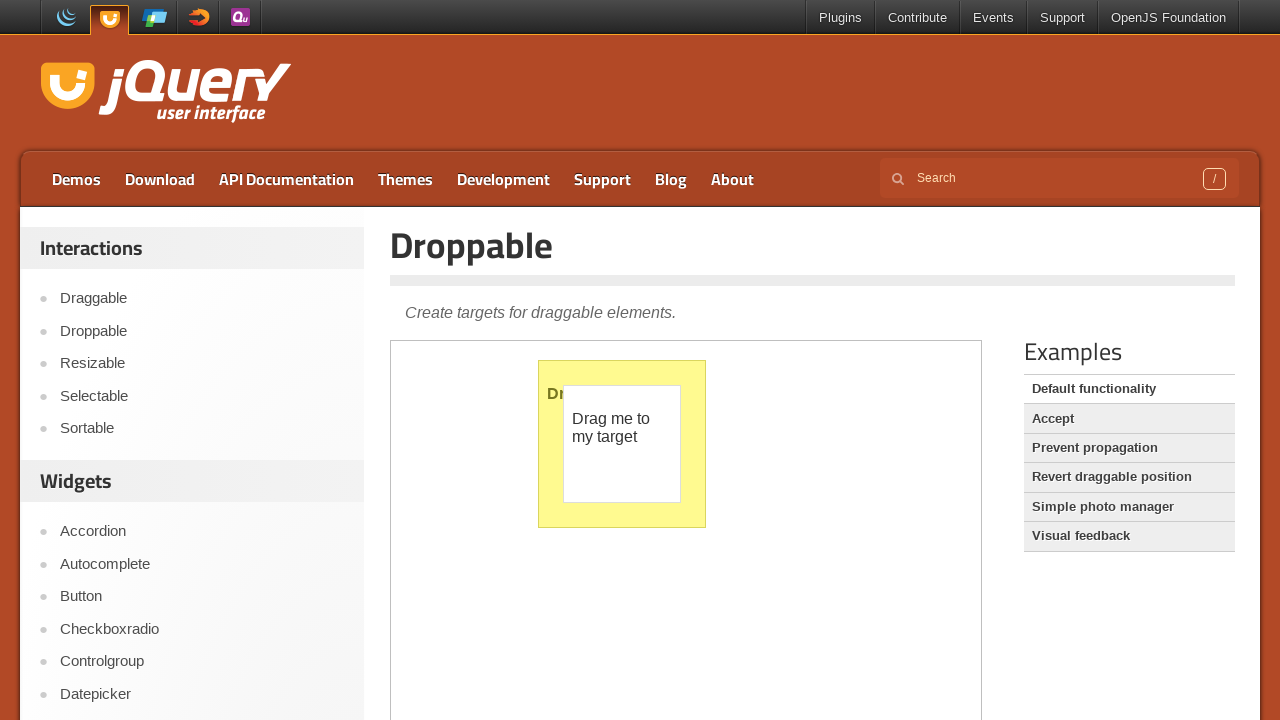

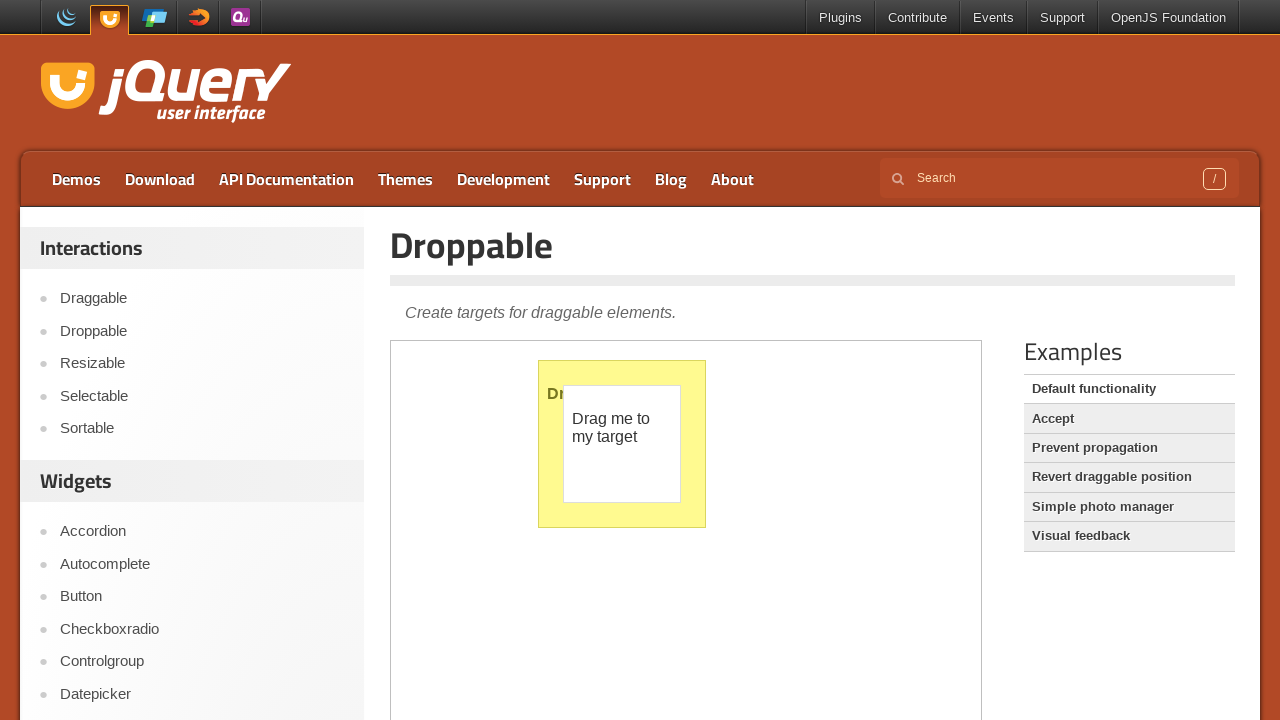